Navigates to a CS-Cart demo e-commerce site and maximizes the browser window to verify the page loads correctly.

Starting URL: http://demo.cs-cart.com/

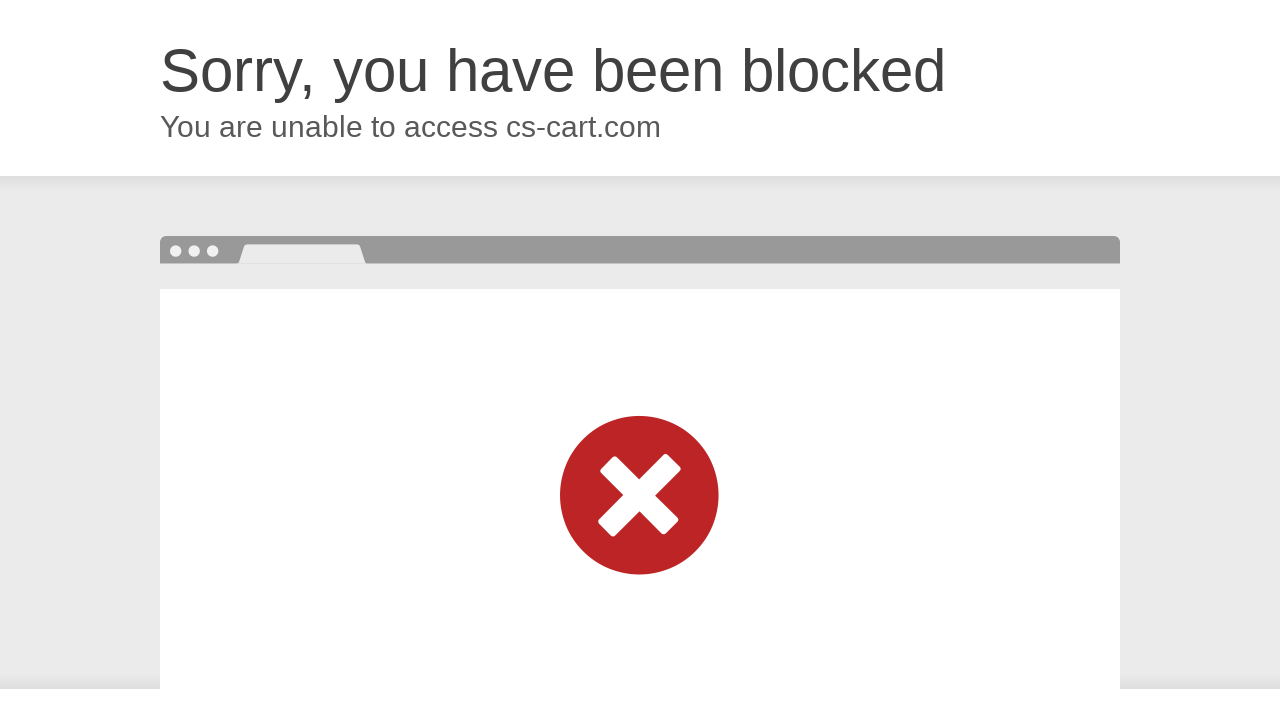

Set viewport size to 1920x1080 to maximize browser window
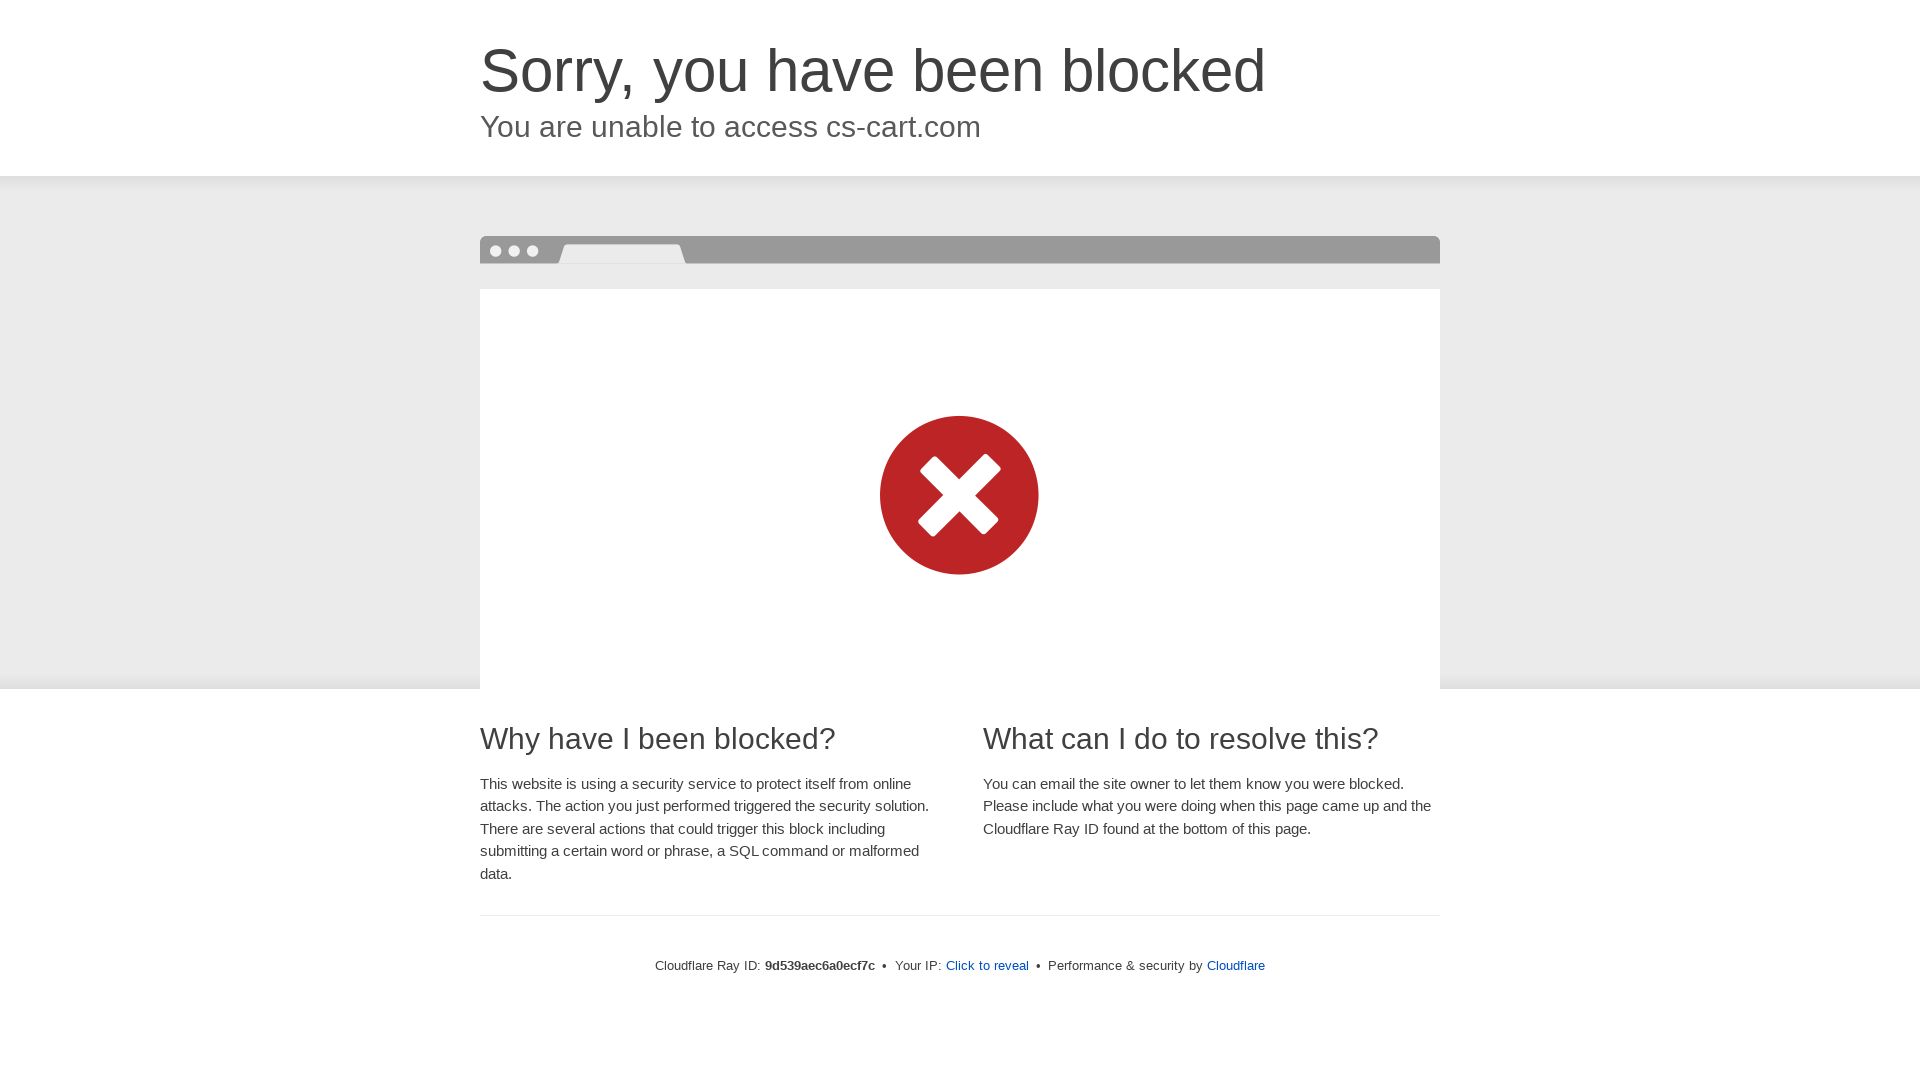

CS-Cart demo page loaded and network idle state reached
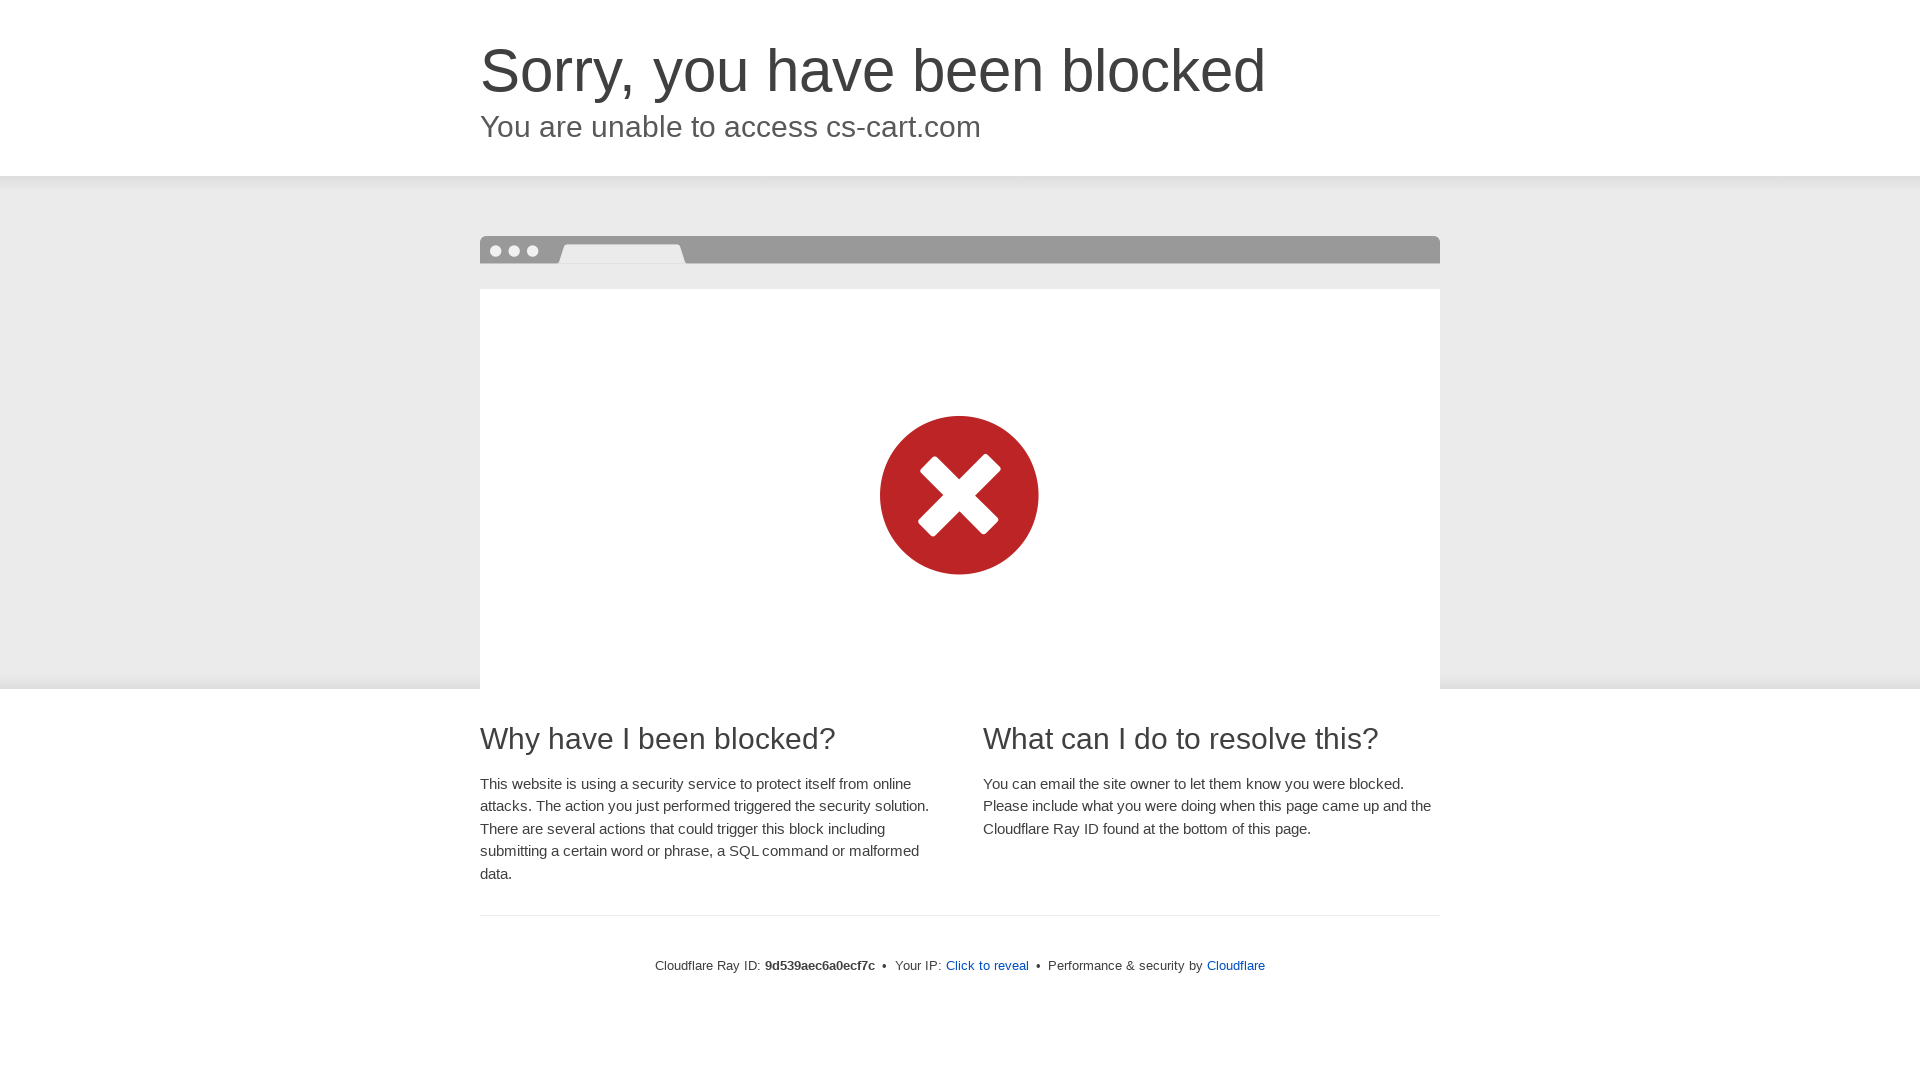

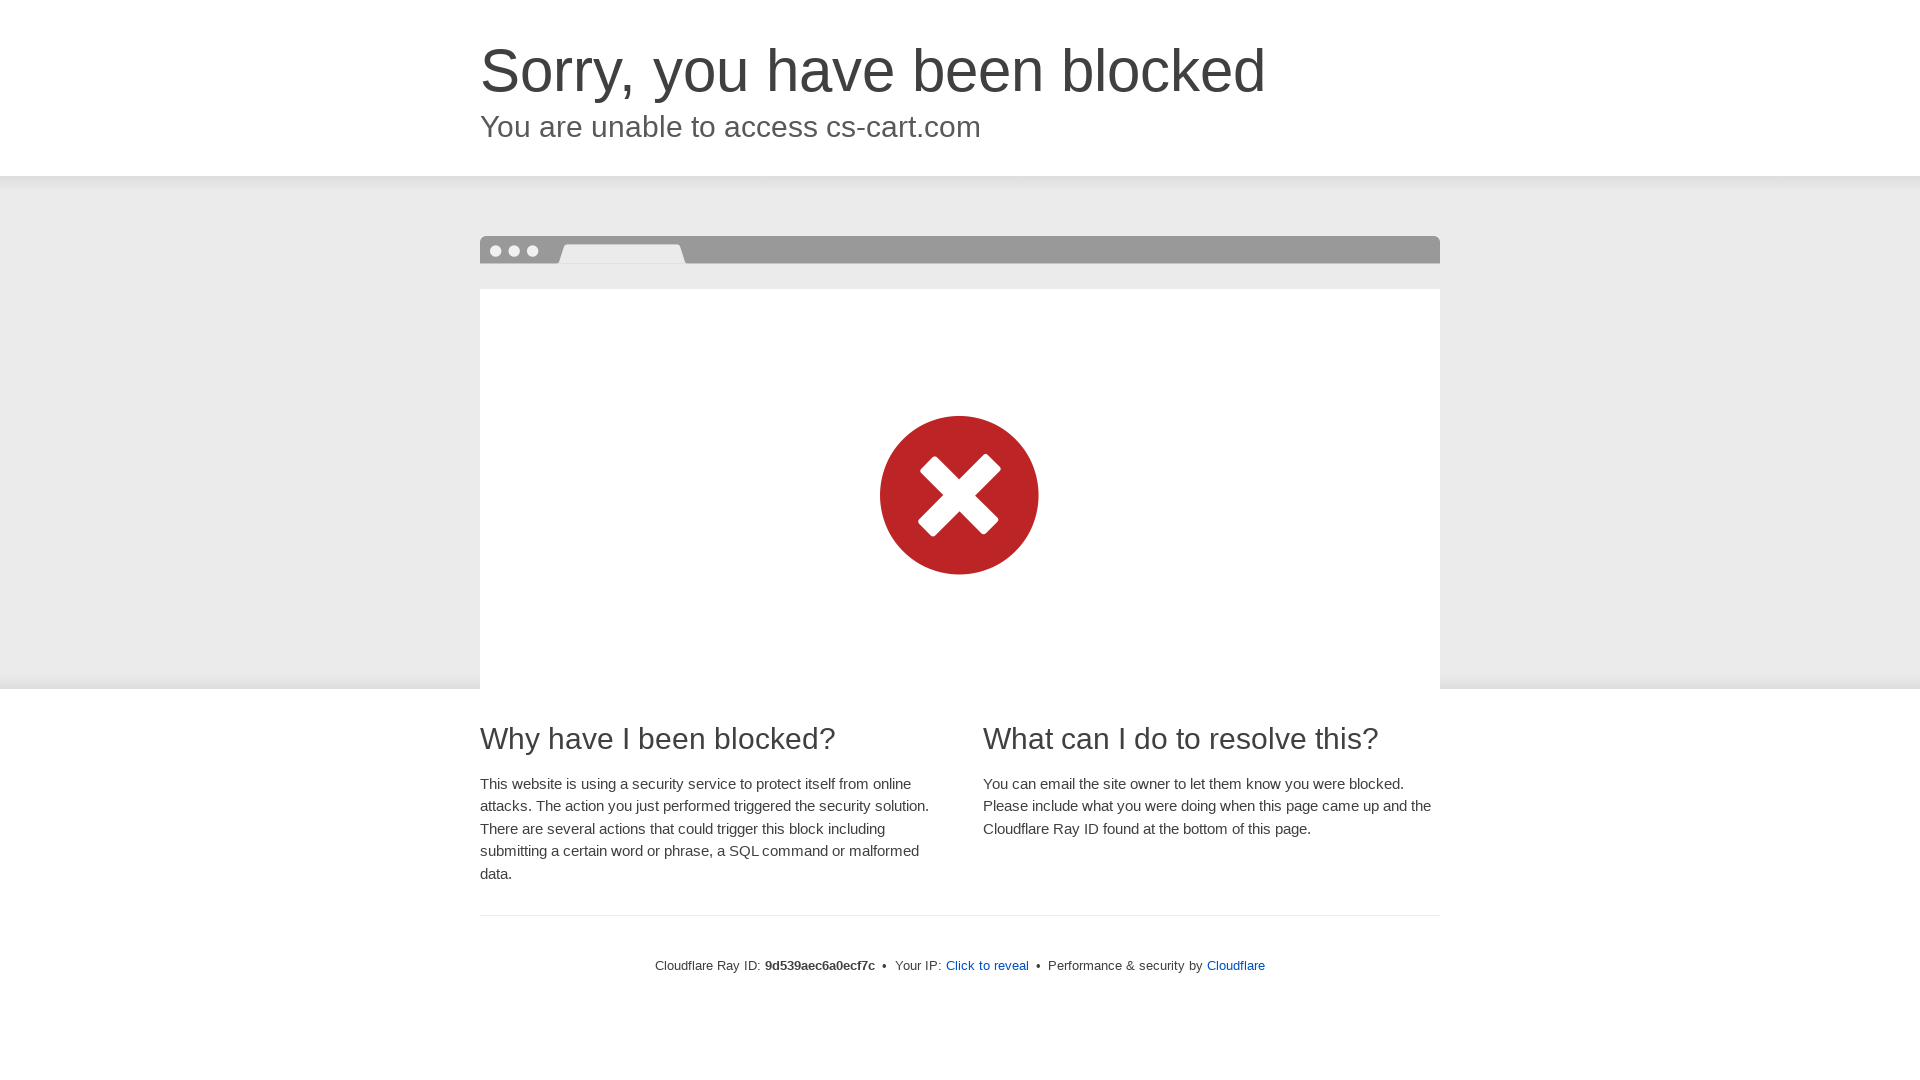